Tests adding todo items by creating two todos and verifying they appear in the list

Starting URL: https://demo.playwright.dev/todomvc

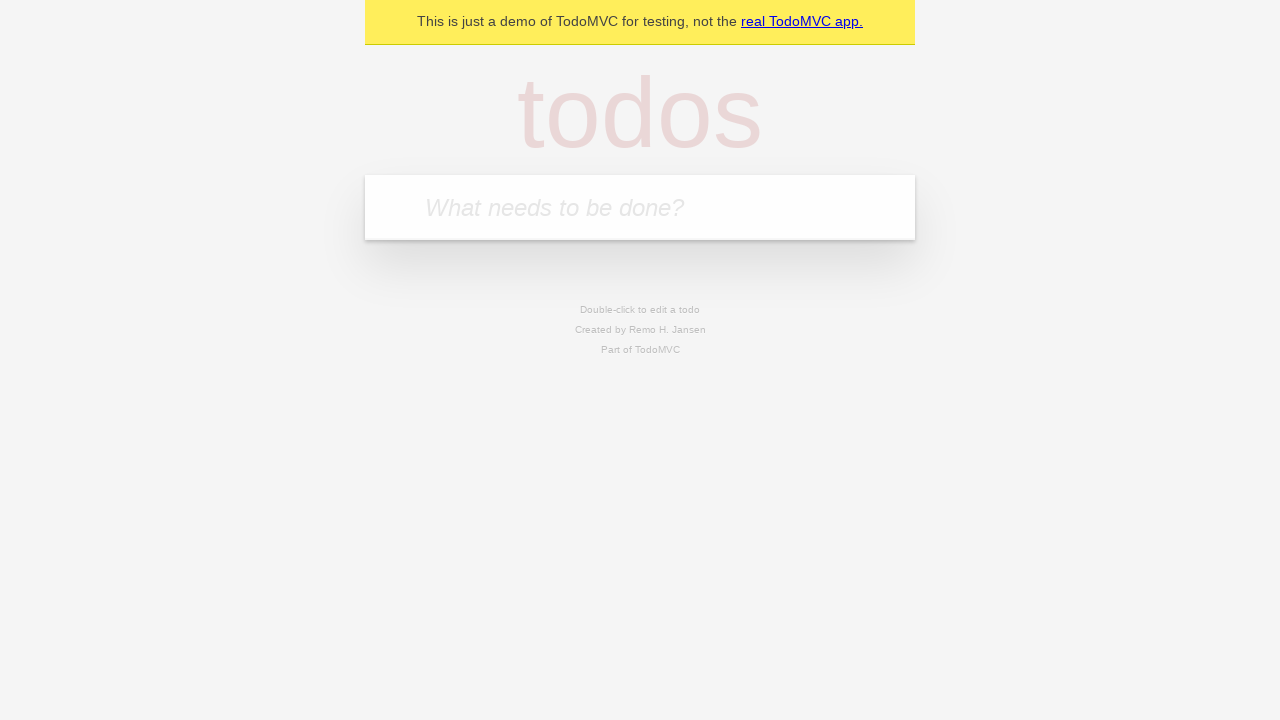

Filled first todo input with 'buy some cheese' on .new-todo
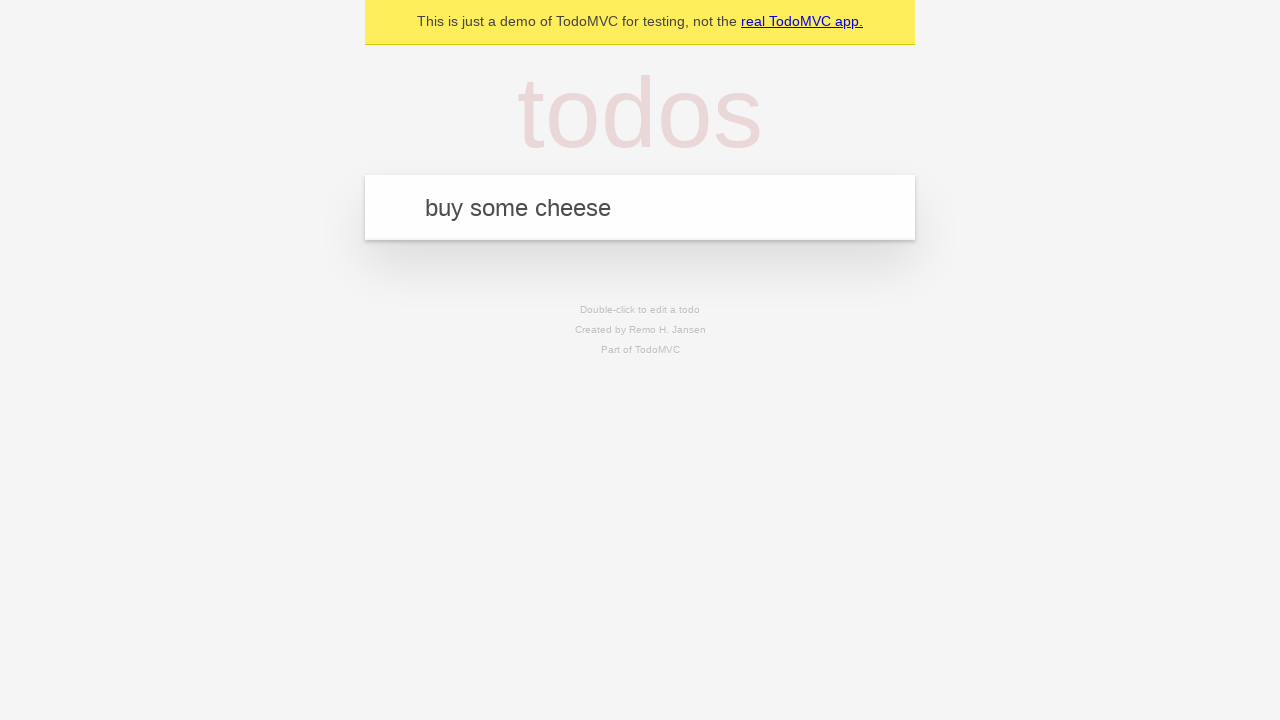

Pressed Enter to create first todo on .new-todo
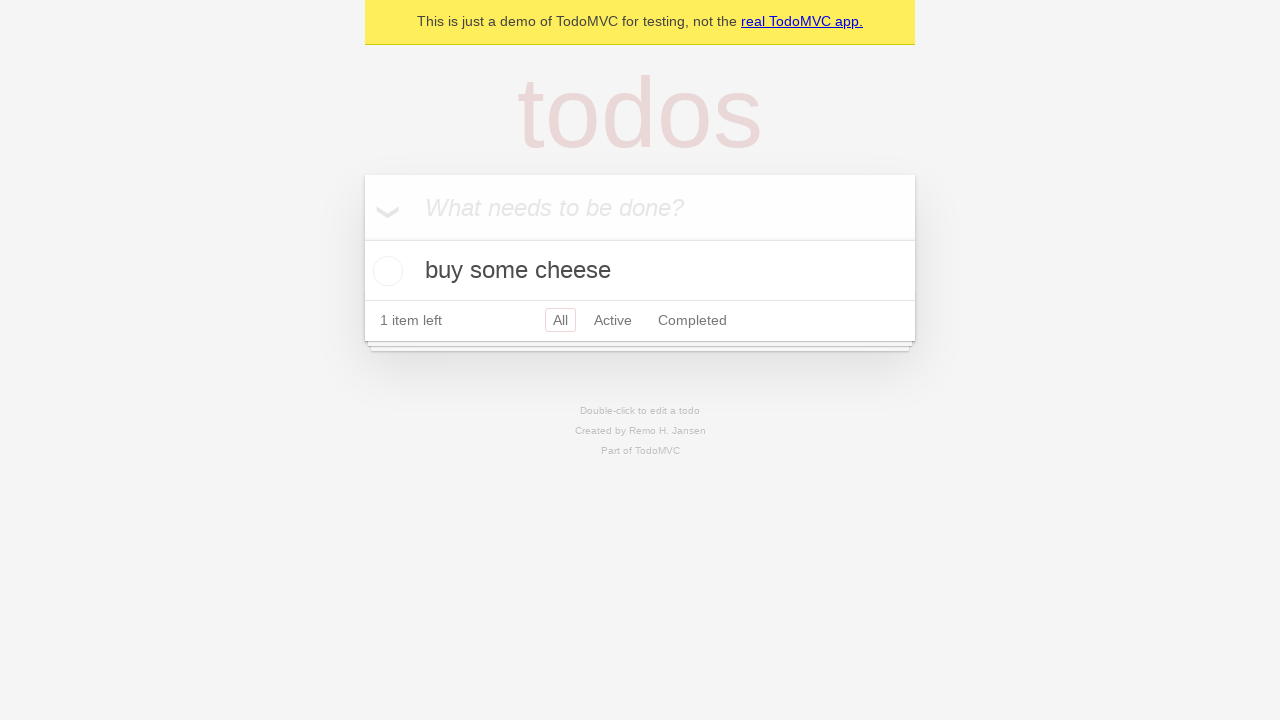

First todo item appeared in the list
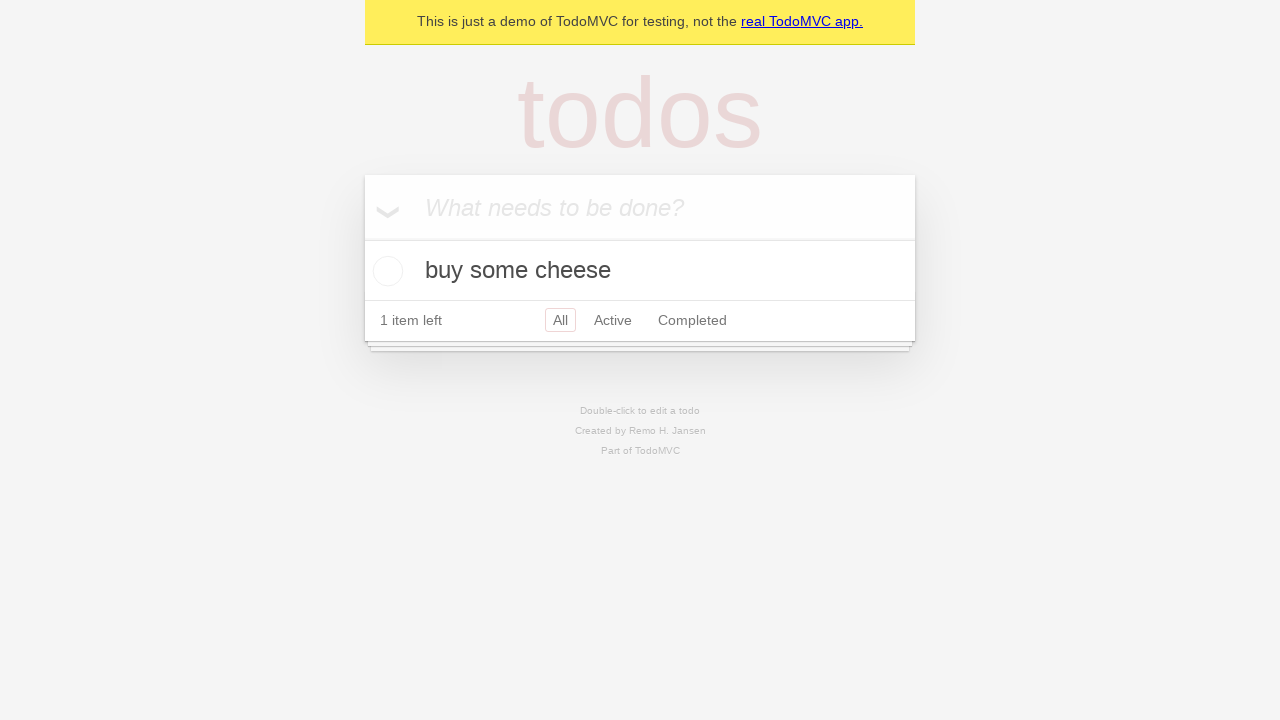

Filled second todo input with 'feed the cat' on .new-todo
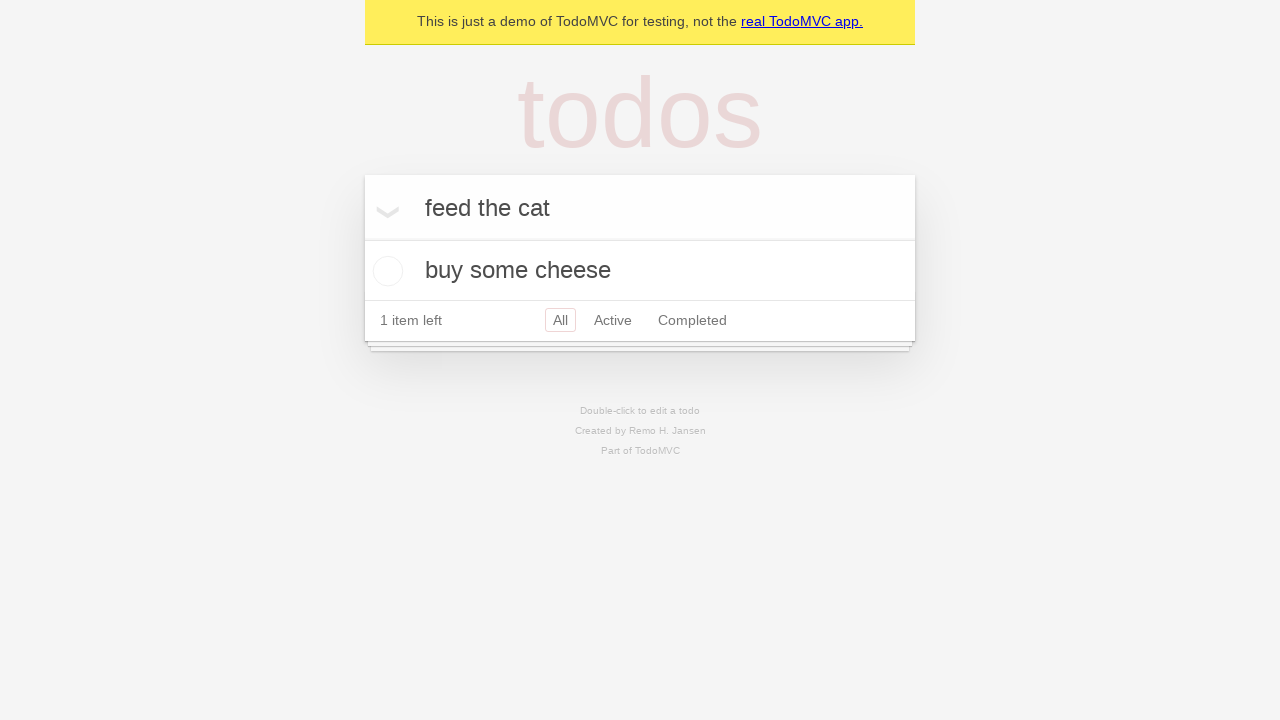

Pressed Enter to create second todo on .new-todo
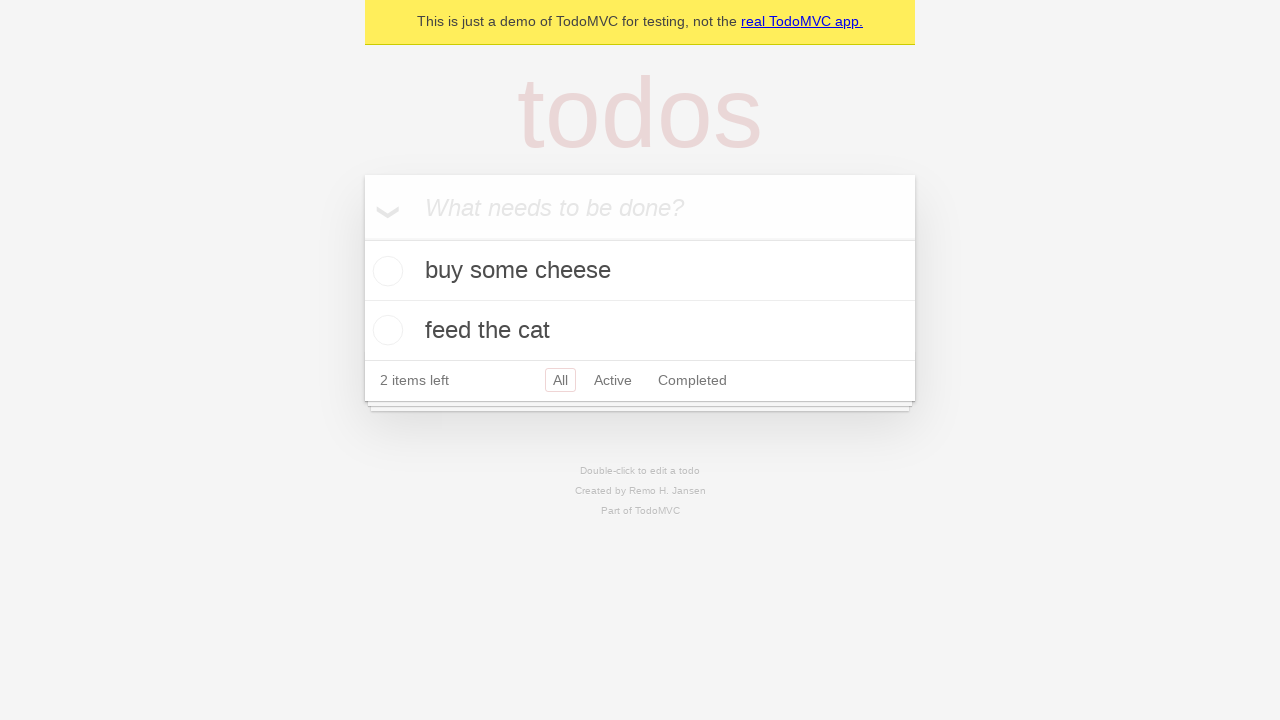

Both todo items are now visible in the list
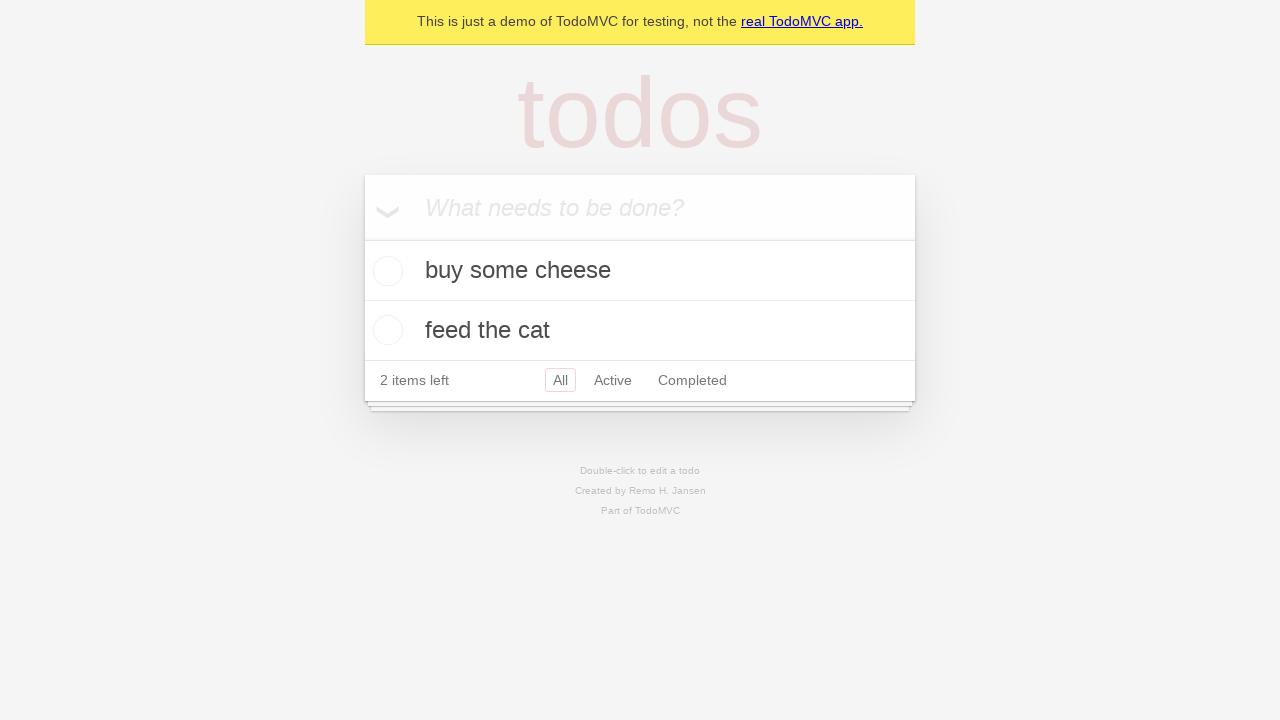

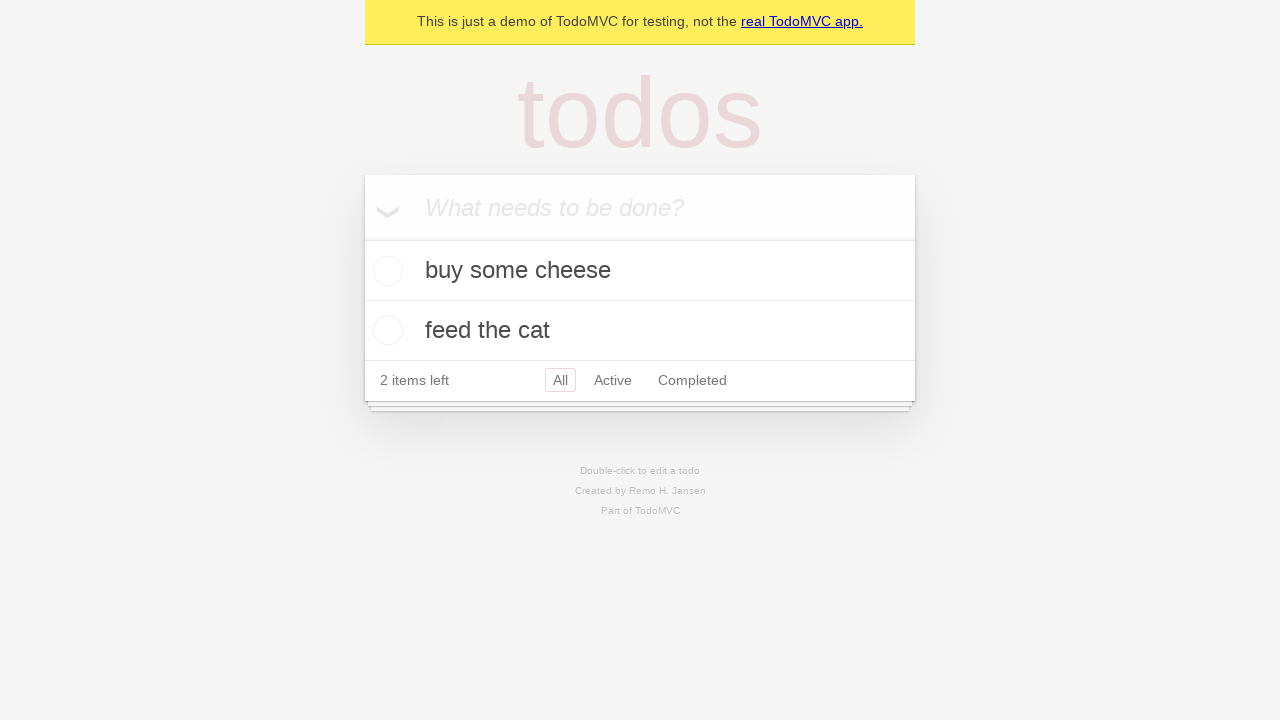